Tests that the firstName input box is displayed on the automation practice form page by verifying its visibility

Starting URL: https://demoqa.com/automation-practice-form

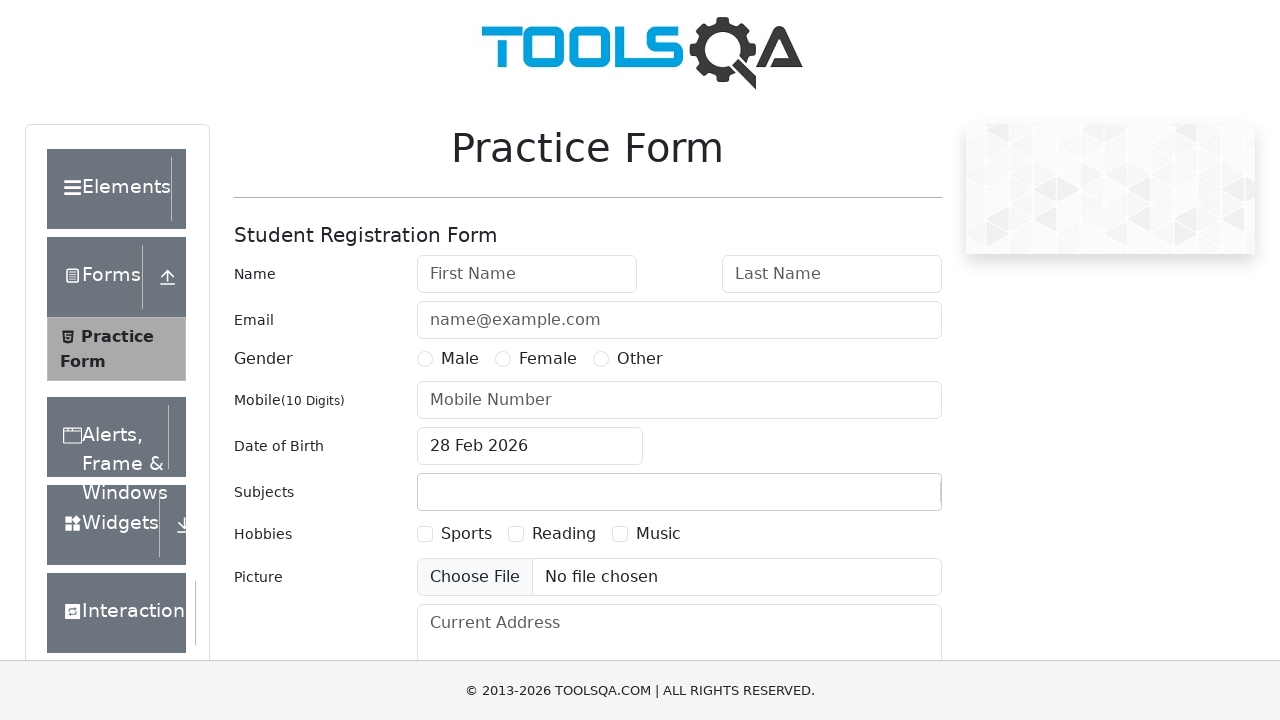

Located the firstName input box element
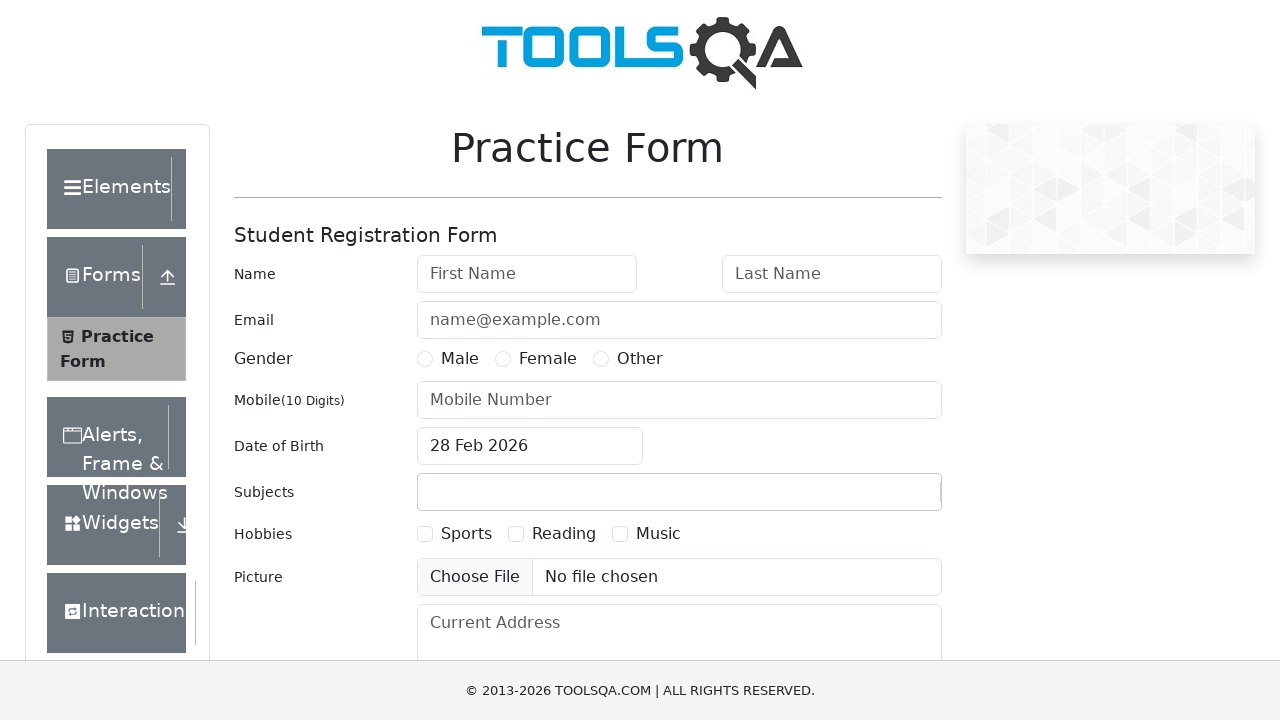

Waited for firstName input box to become visible
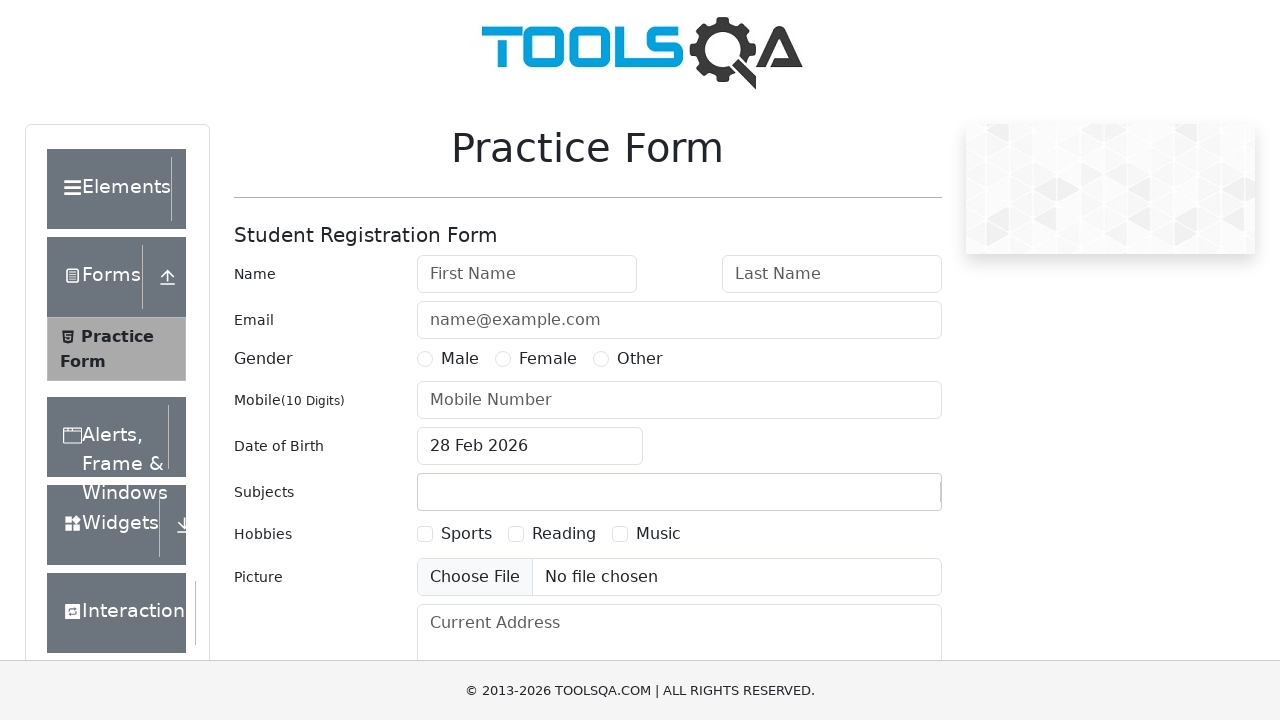

Verified that firstName input box is visible
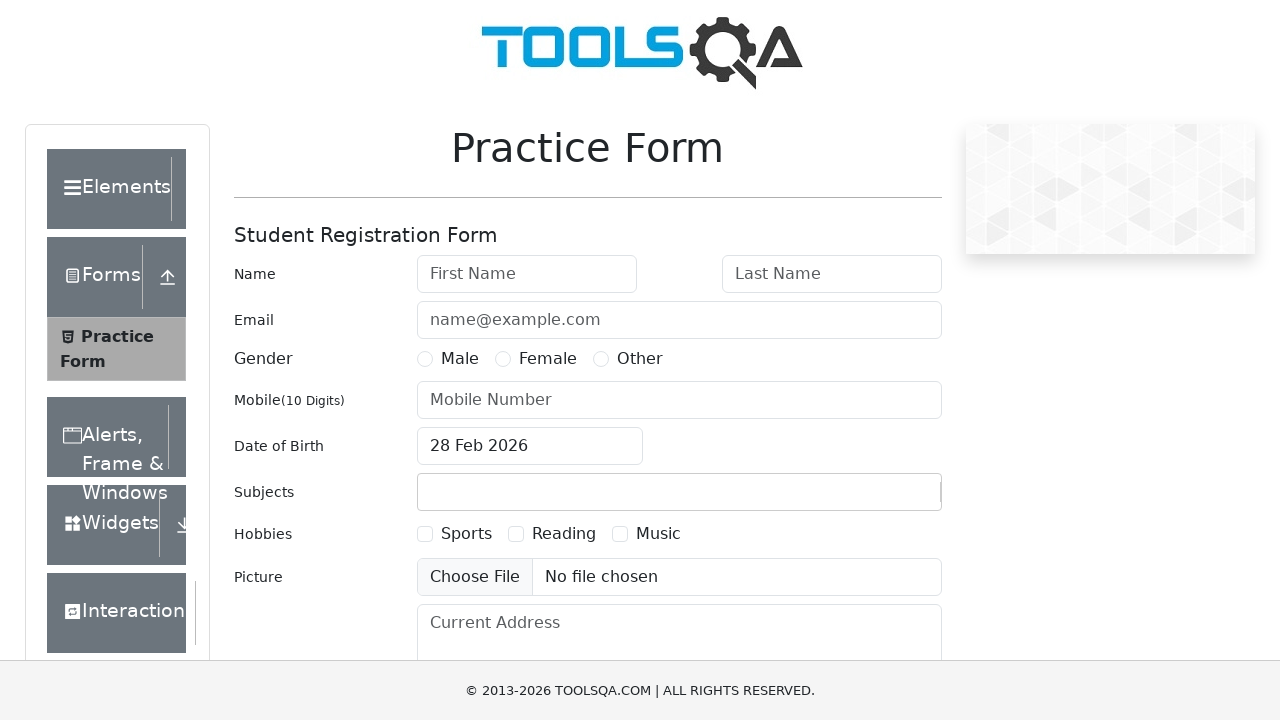

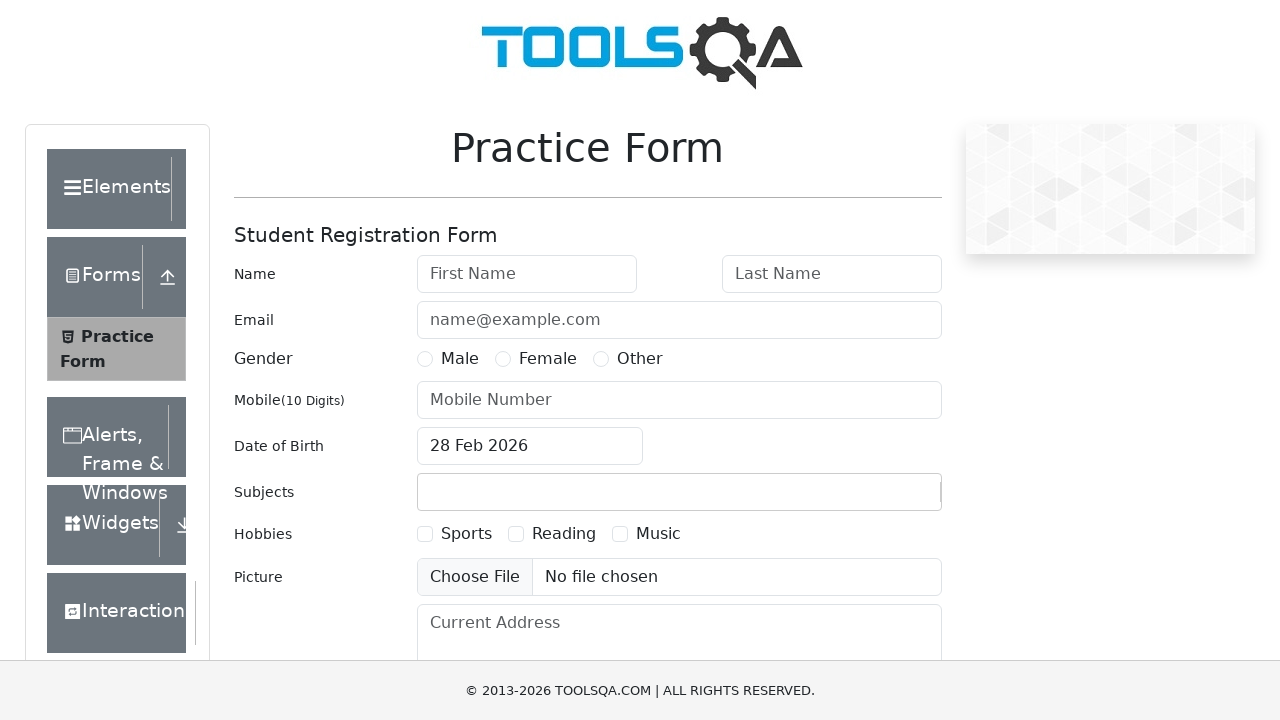